Tests filling out a contact form on a practice website by entering name and message fields, then submitting the form. The test iterates through multiple sets of test data.

Starting URL: https://ultimateqa.com/filling-out-forms/

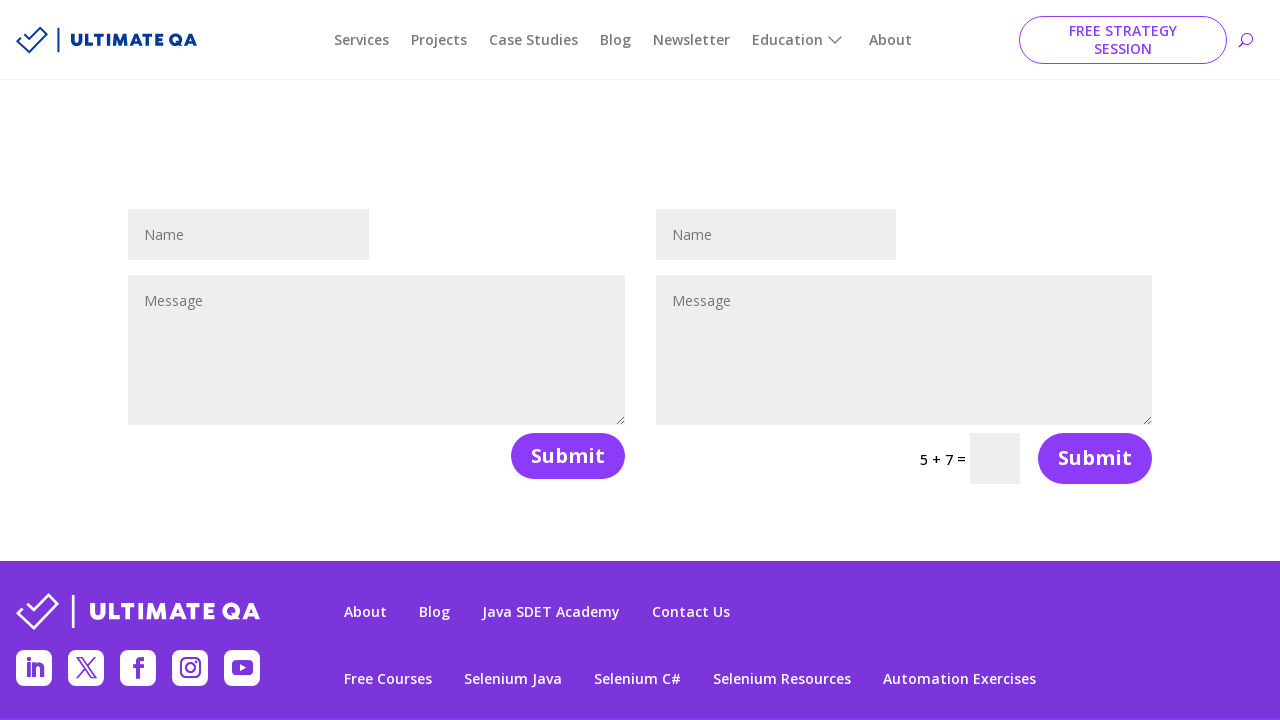

Filled name field with 'John Smith' on input#et_pb_contact_name_0
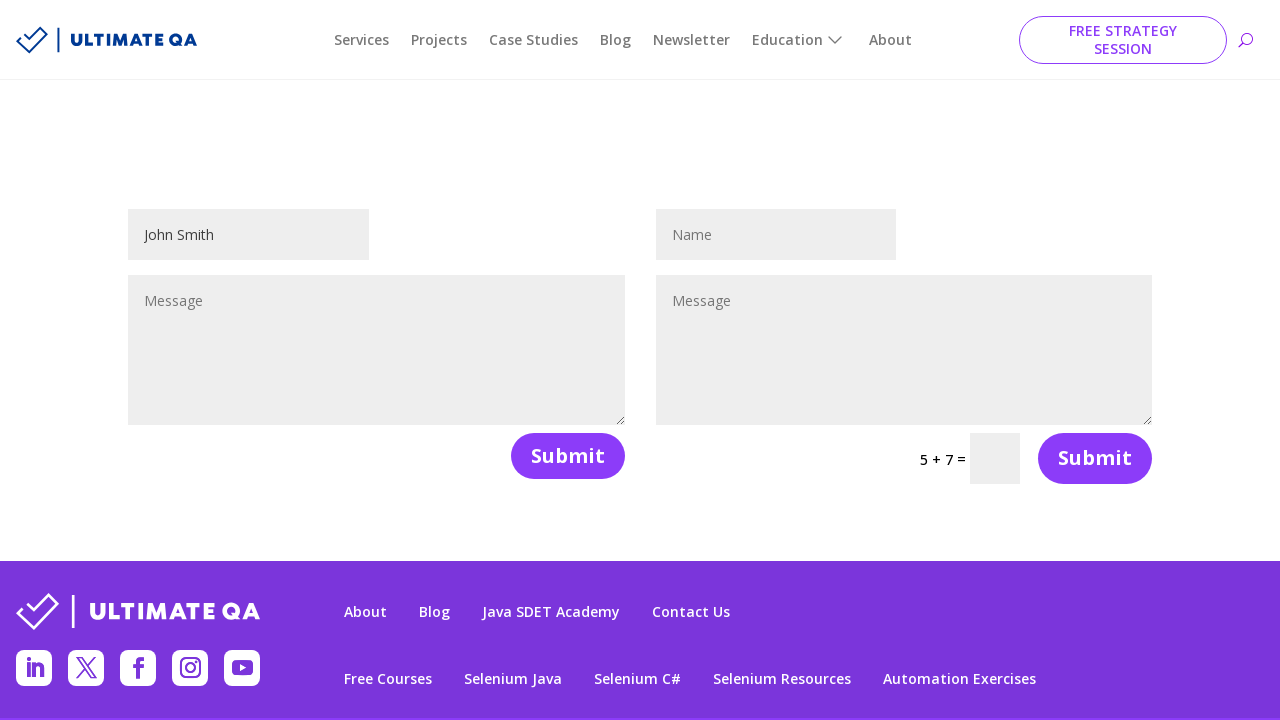

Filled message field with contact form message on textarea#et_pb_contact_message_0
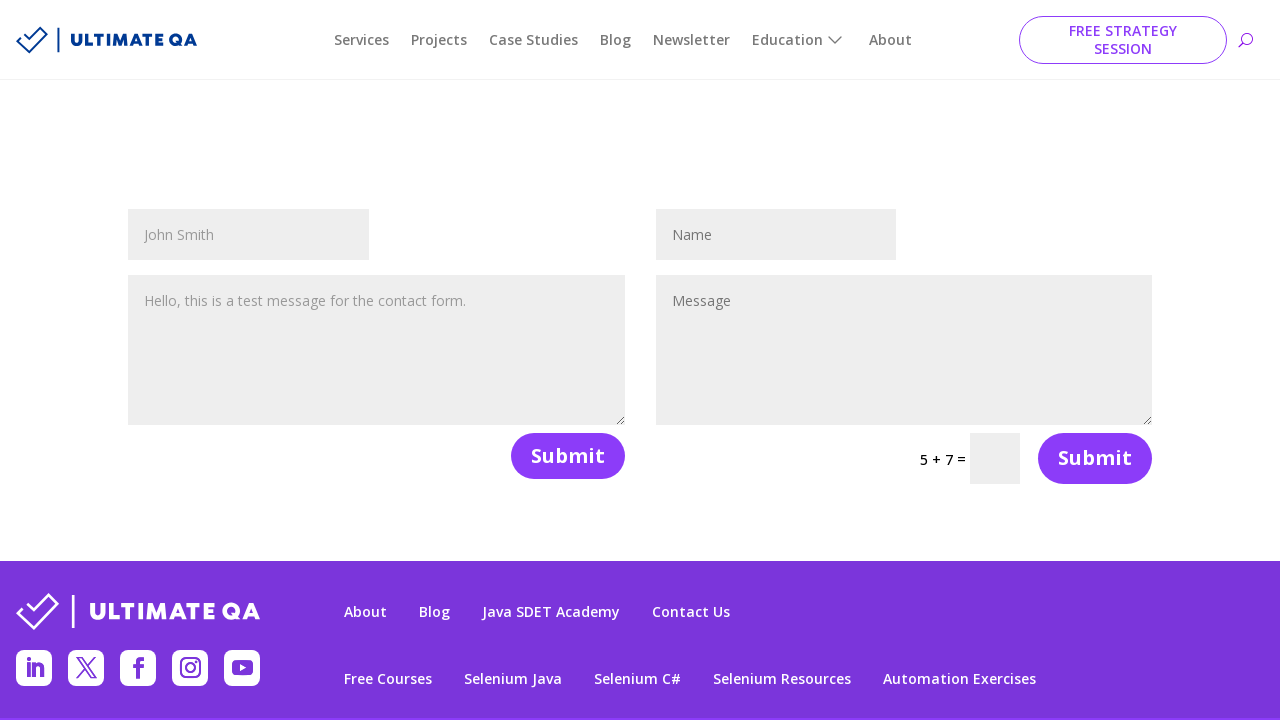

Clicked form submit button at (568, 456) on button[name='et_builder_submit_button']
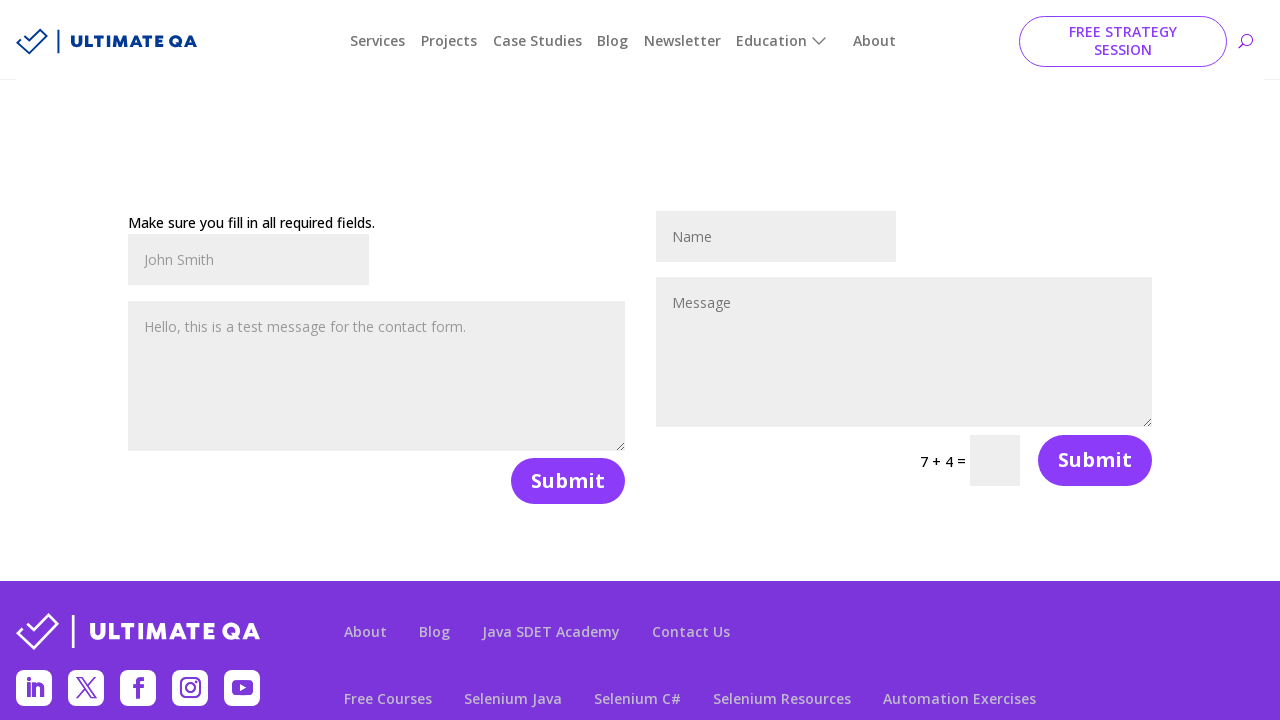

Waited 3 seconds for form submission to process
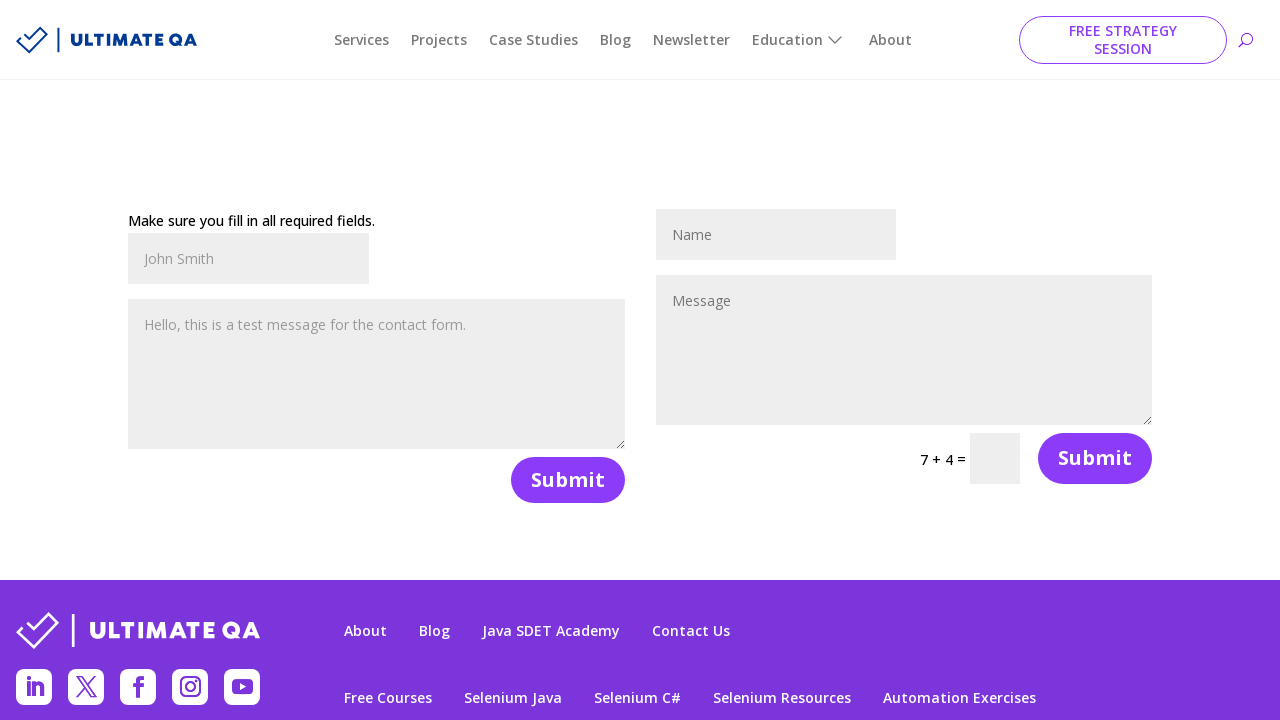

Reloaded page to prepare for next form submission
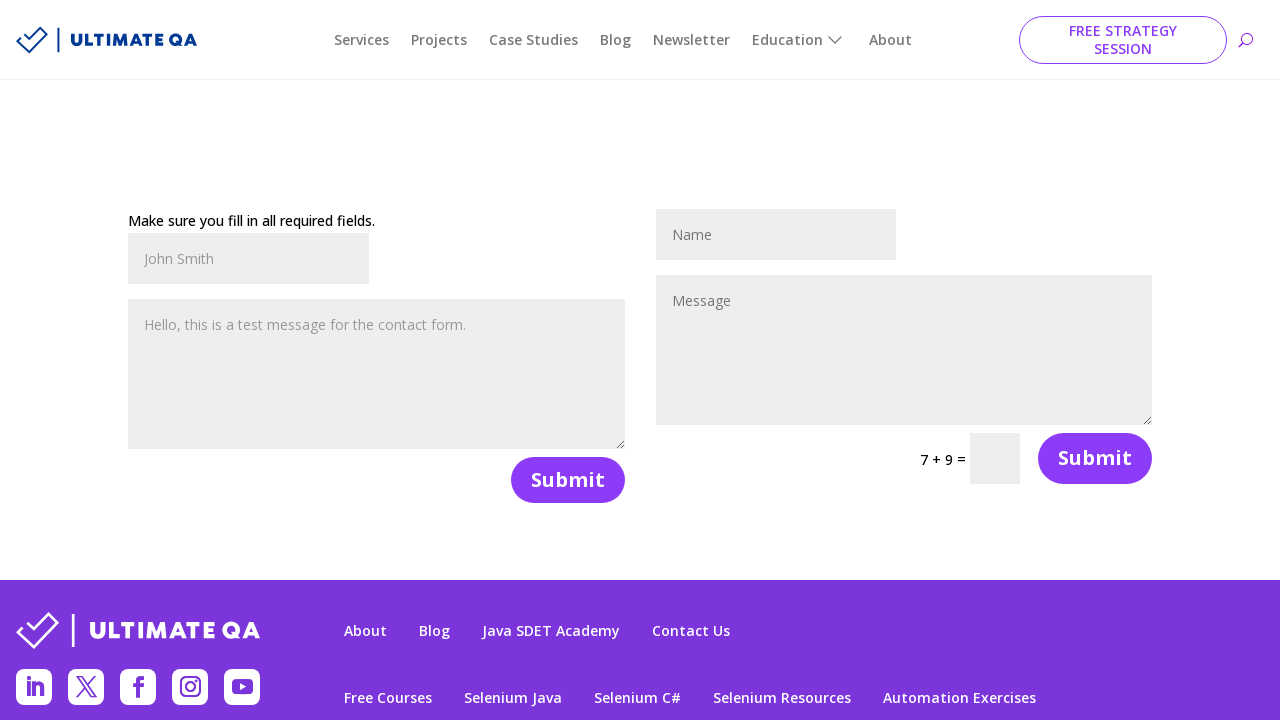

Waited 1 second for page to fully load
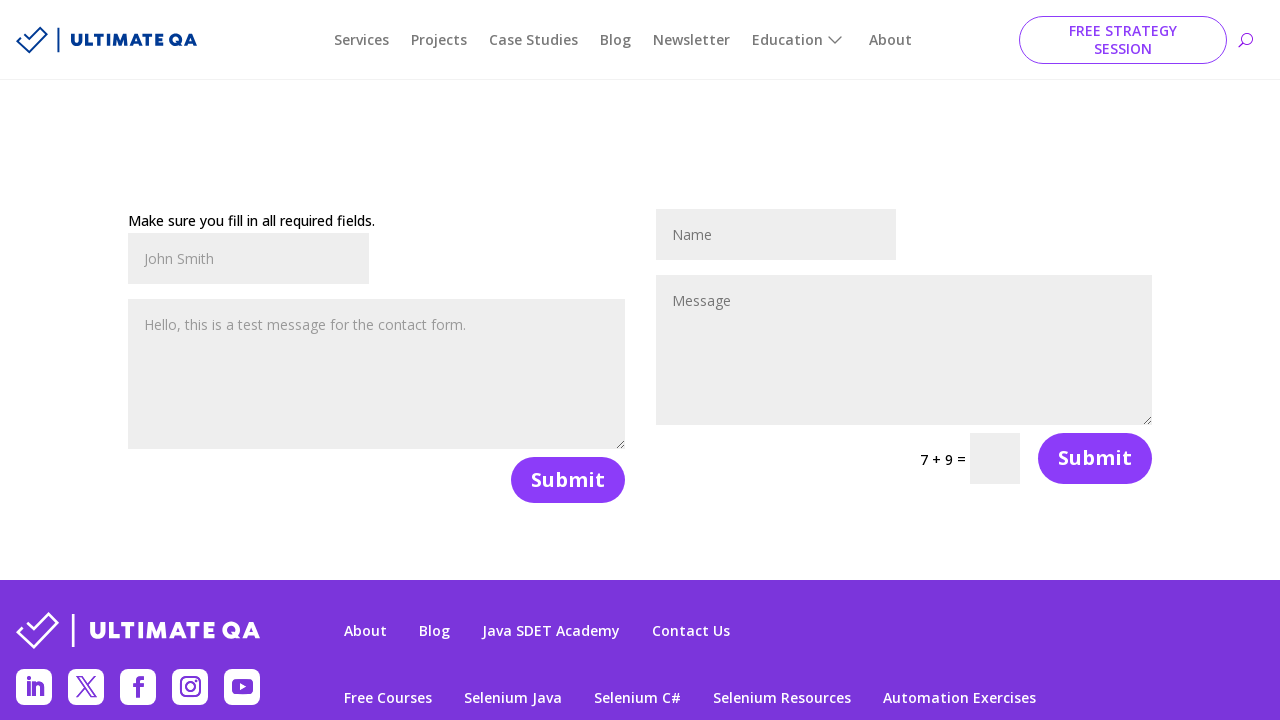

Filled name field with 'Jane Doe' on input#et_pb_contact_name_0
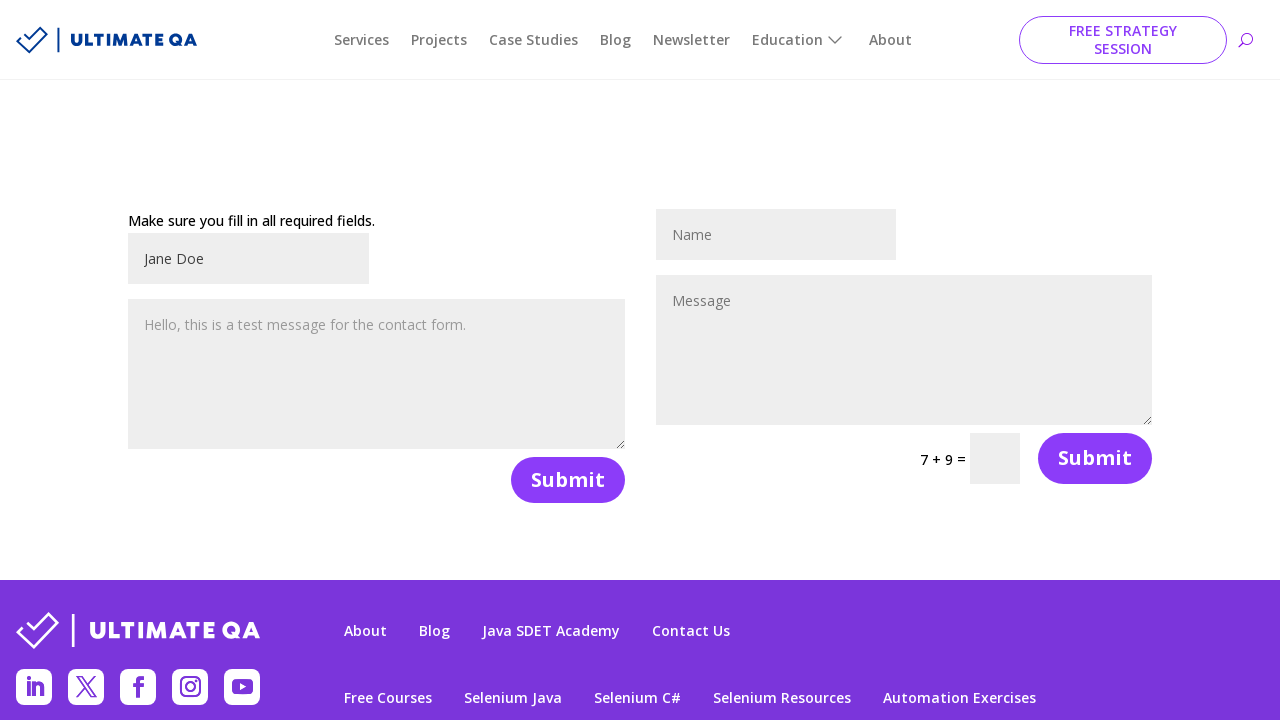

Filled message field with contact form message on textarea#et_pb_contact_message_0
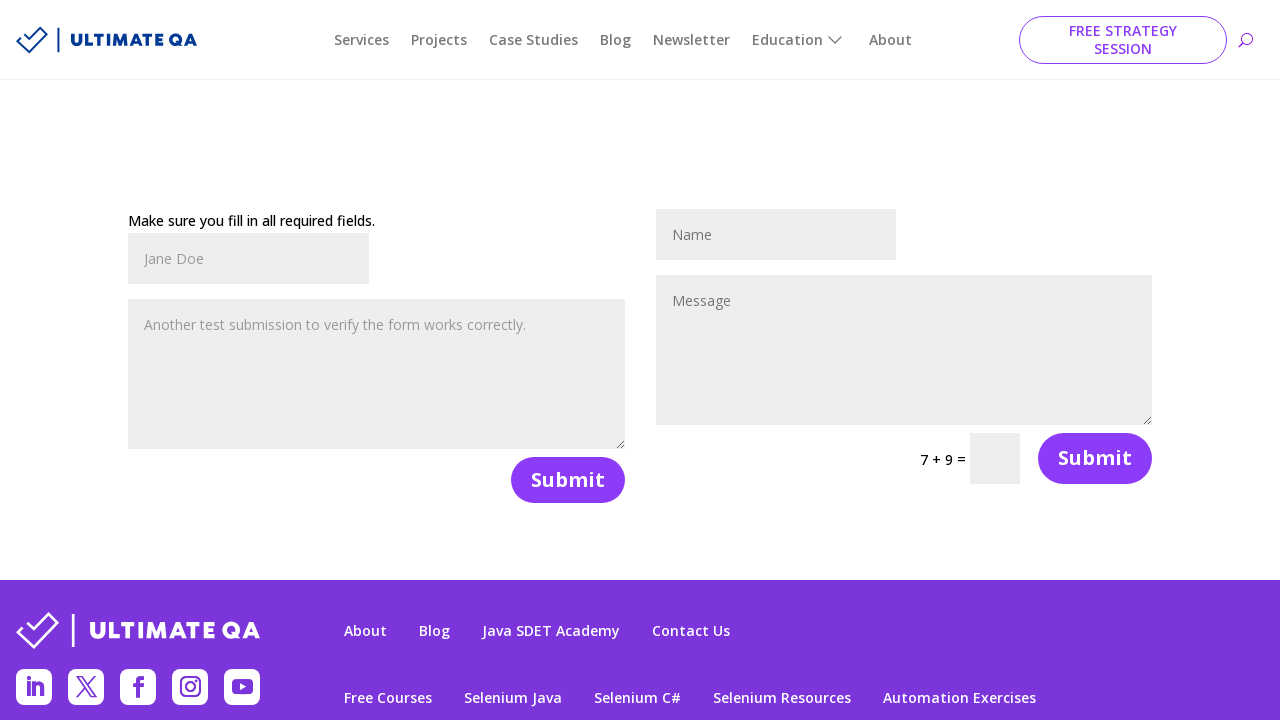

Clicked form submit button at (568, 480) on button[name='et_builder_submit_button']
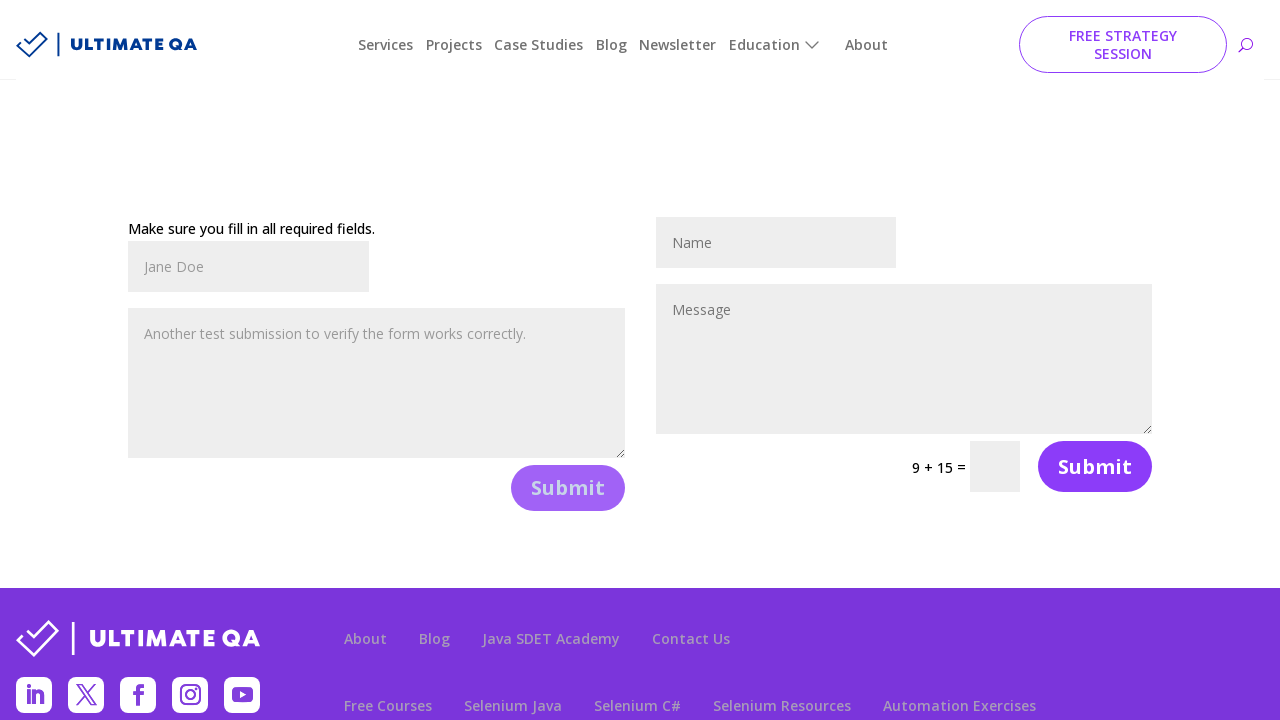

Waited 3 seconds for form submission to process
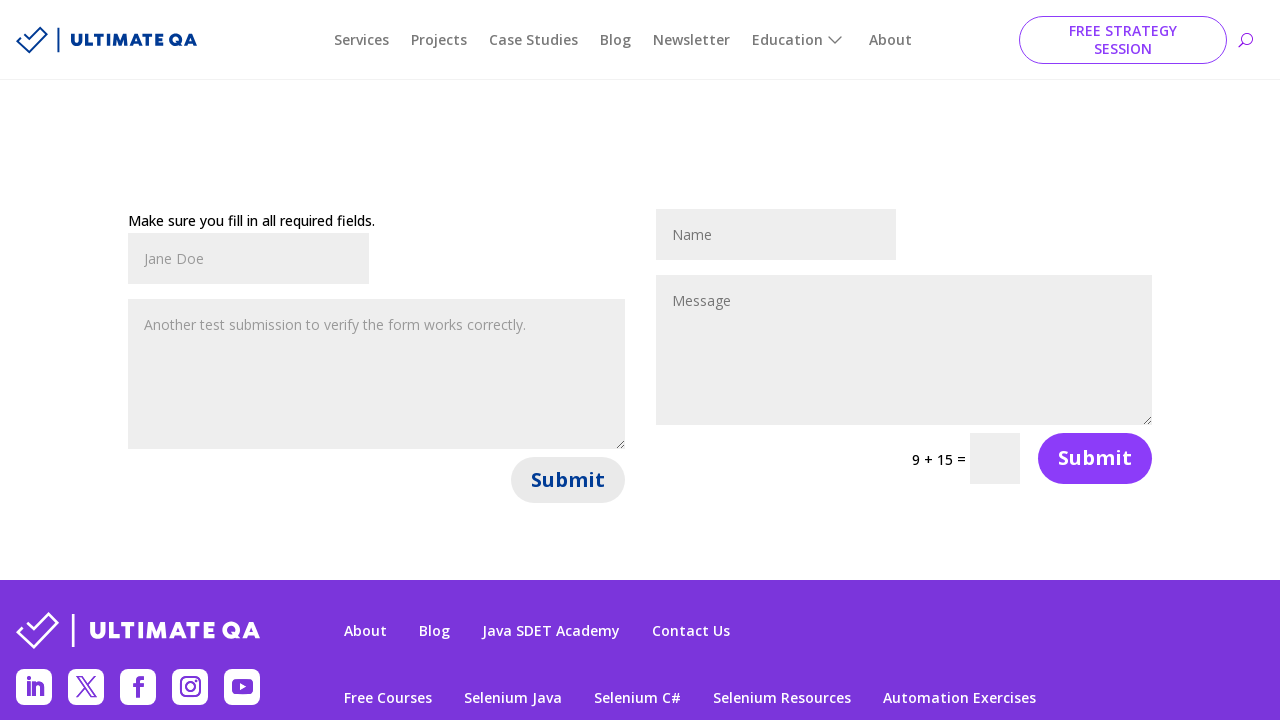

Reloaded page to prepare for next form submission
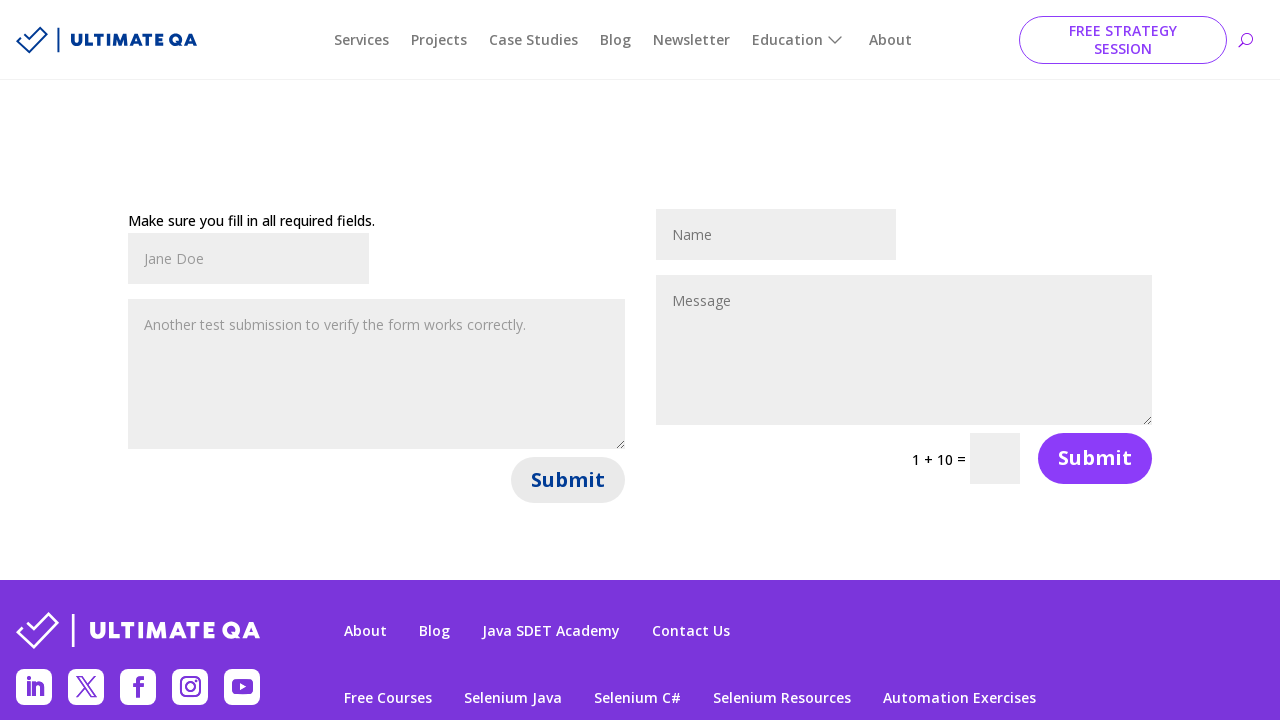

Waited 1 second for page to fully load
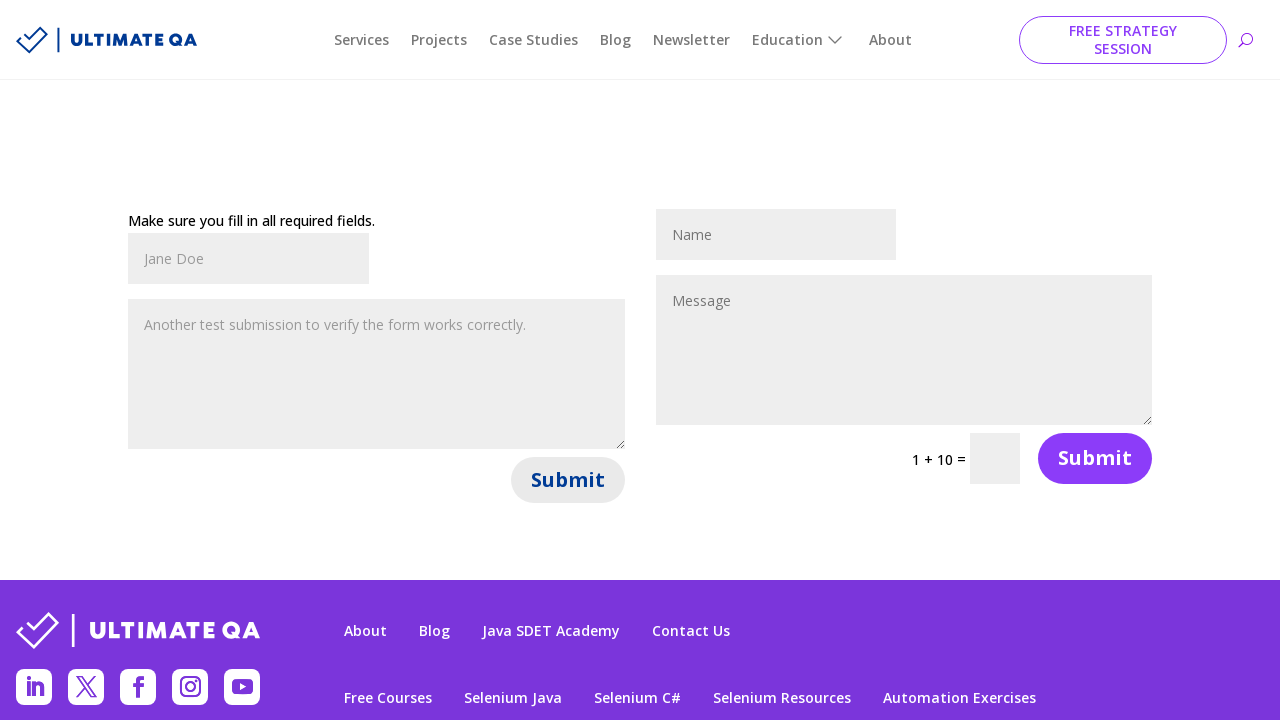

Filled name field with 'Mike Johnson' on input#et_pb_contact_name_0
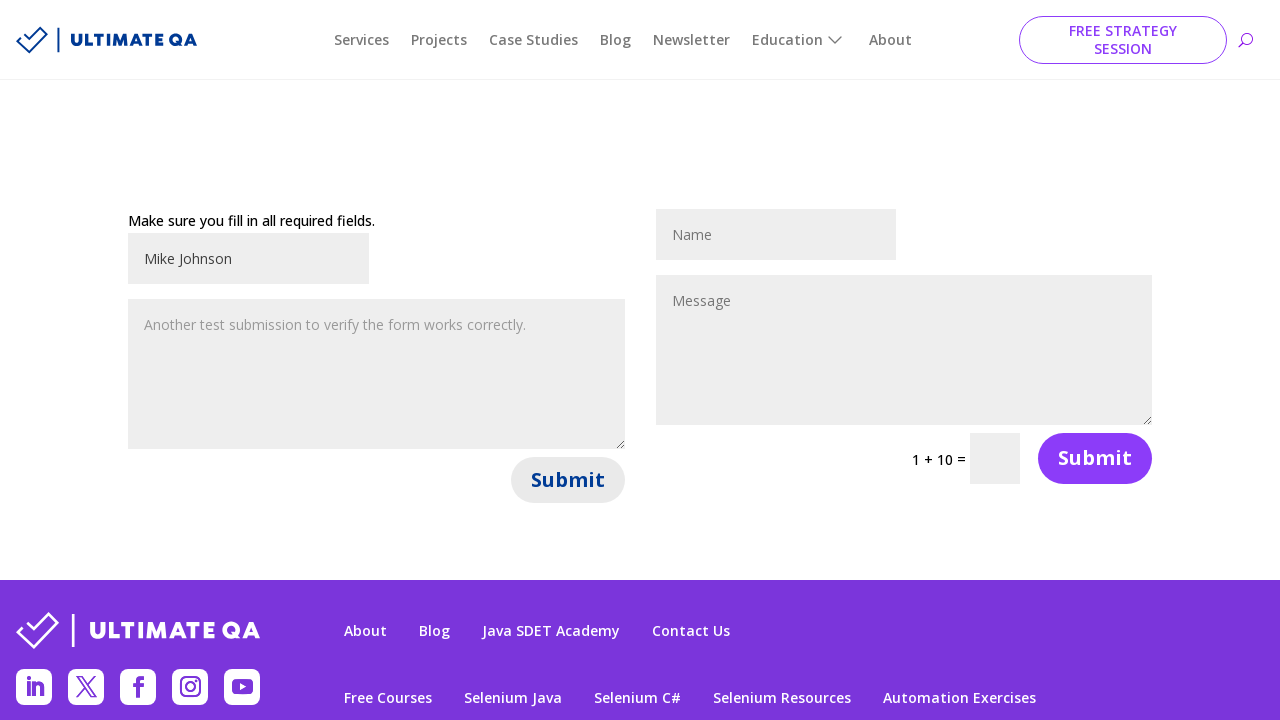

Filled message field with contact form message on textarea#et_pb_contact_message_0
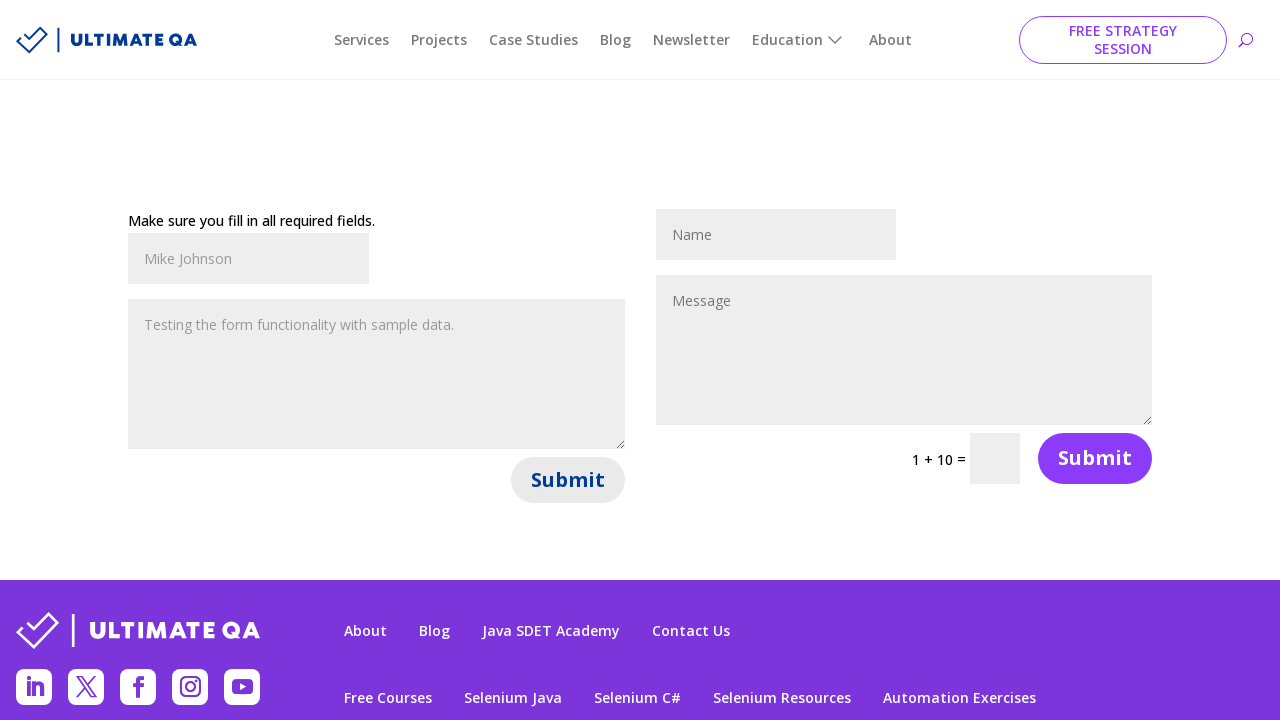

Clicked form submit button at (568, 480) on button[name='et_builder_submit_button']
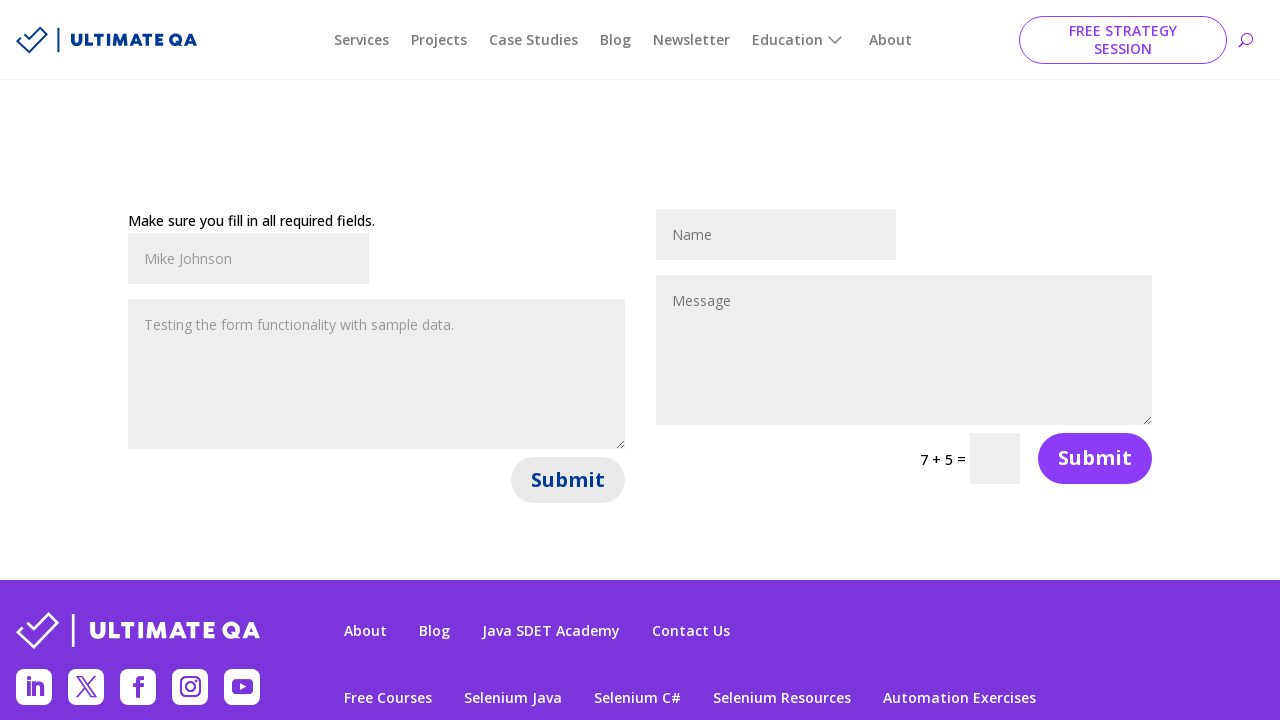

Waited 3 seconds for form submission to process
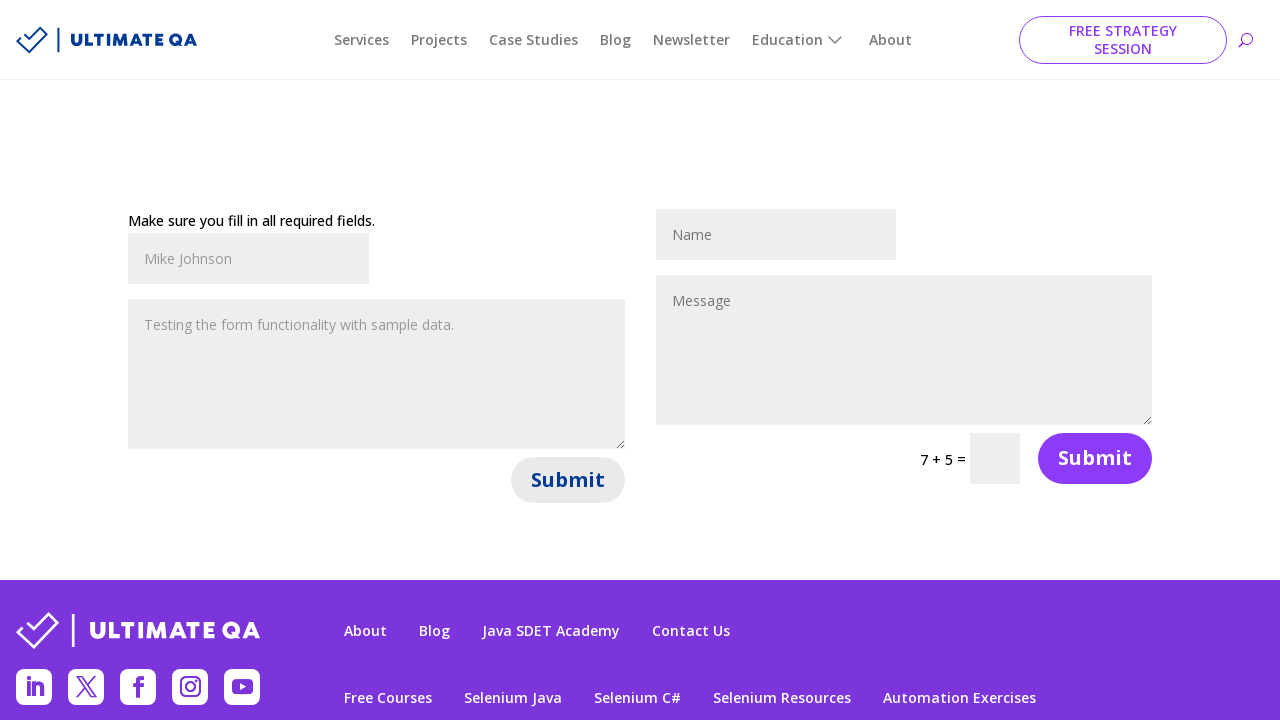

Reloaded page to prepare for next form submission
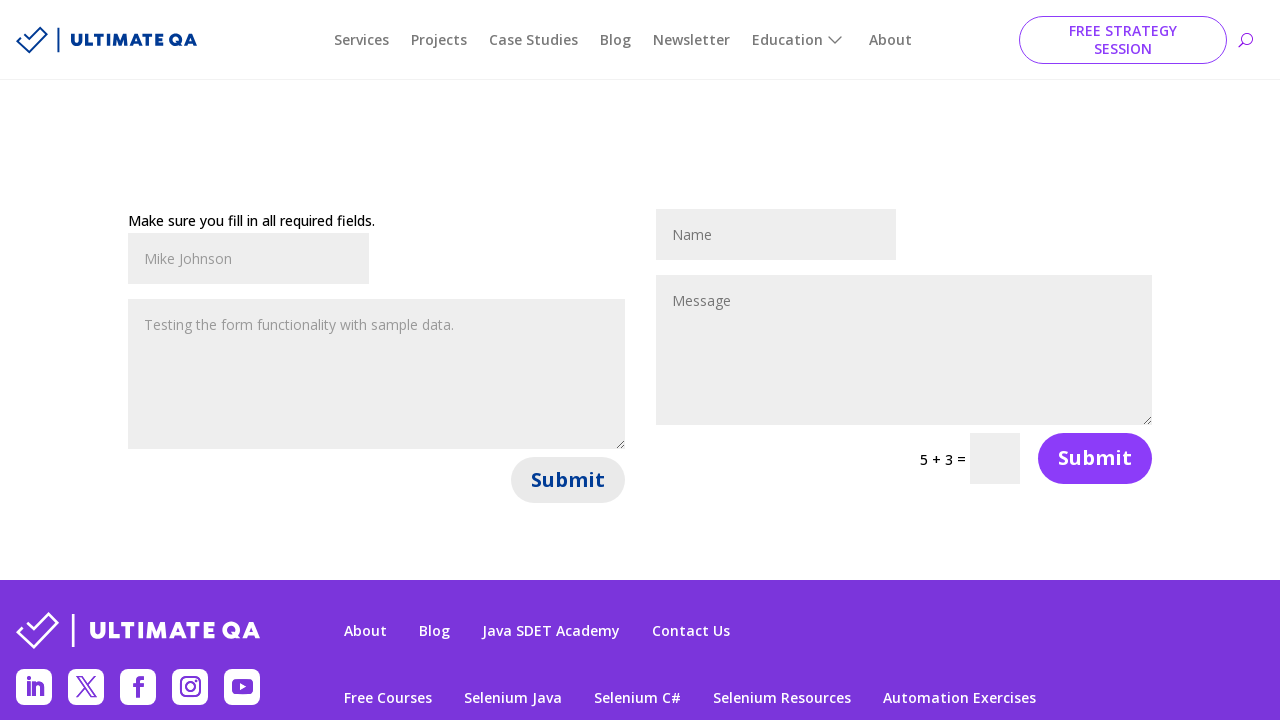

Waited 1 second for page to fully load
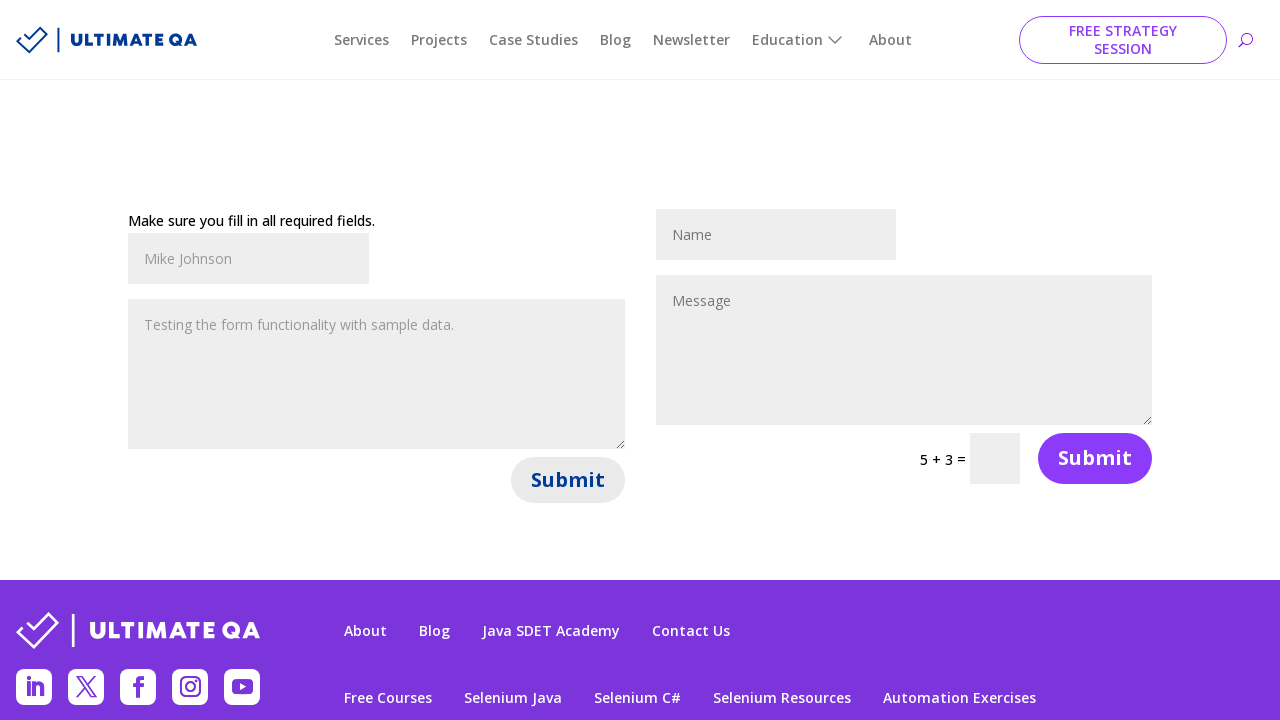

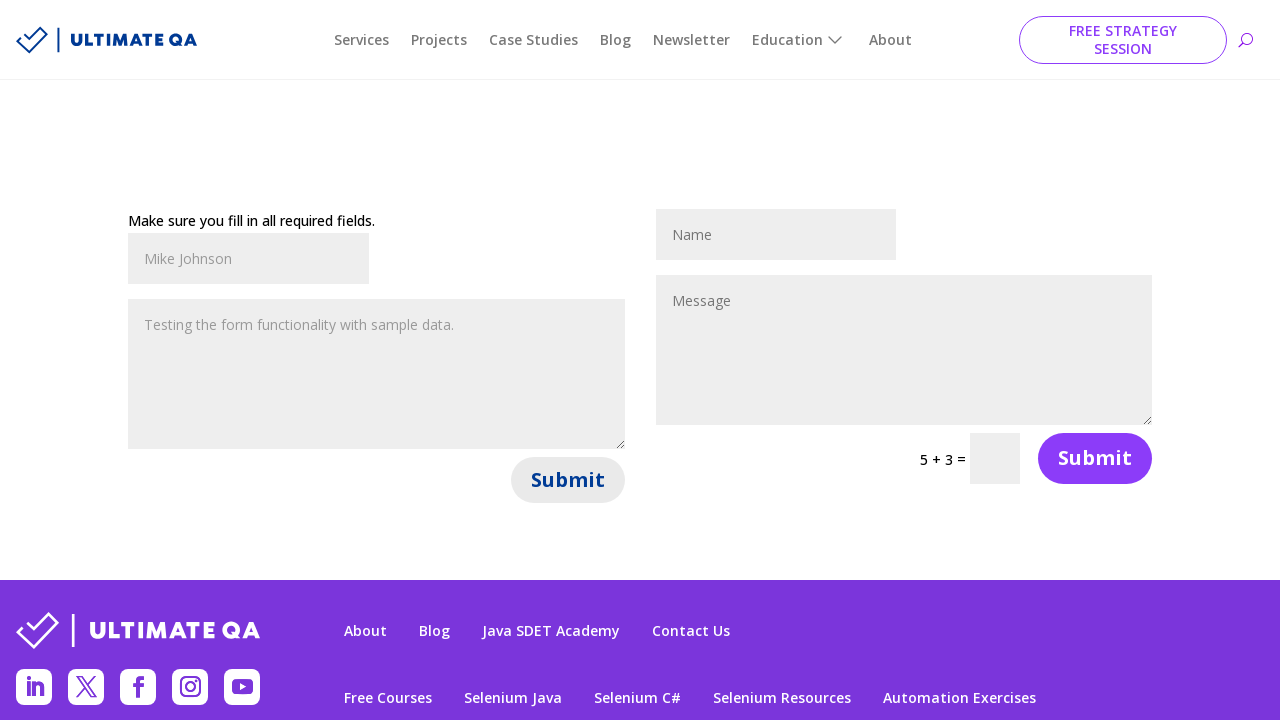